Opens multiple links in new tabs using Ctrl+Click keyboard combination

Starting URL: https://the-internet.herokuapp.com/

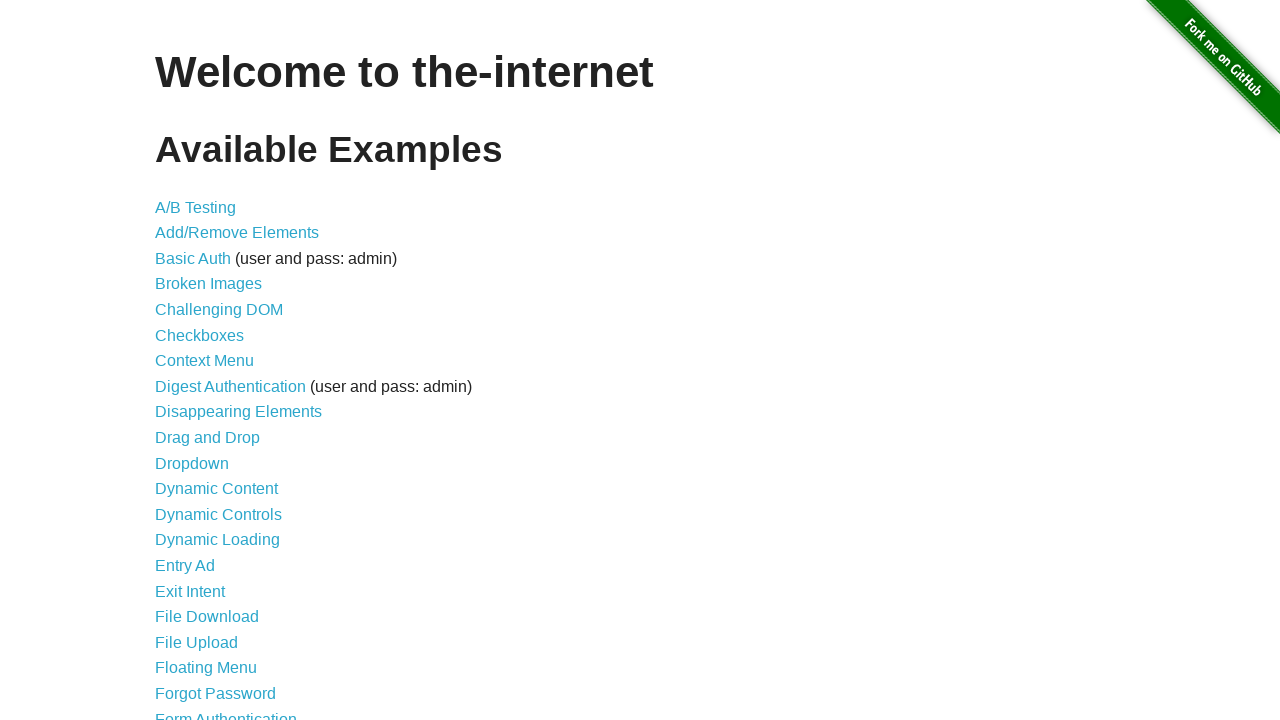

Ctrl+Clicked 'Drag and Drop' link to open in new tab at (208, 438) on text='Drag and Drop'
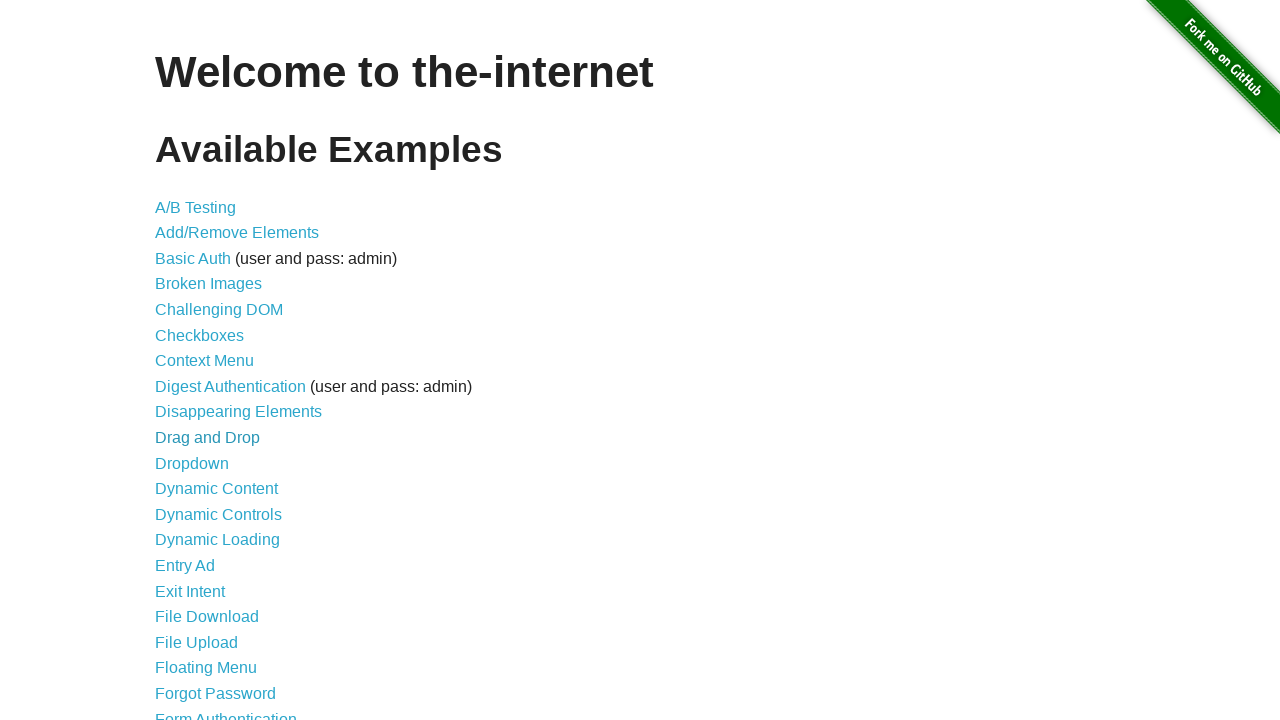

Ctrl+Clicked 'Dropdown' link to open in new tab at (192, 463) on text='Dropdown'
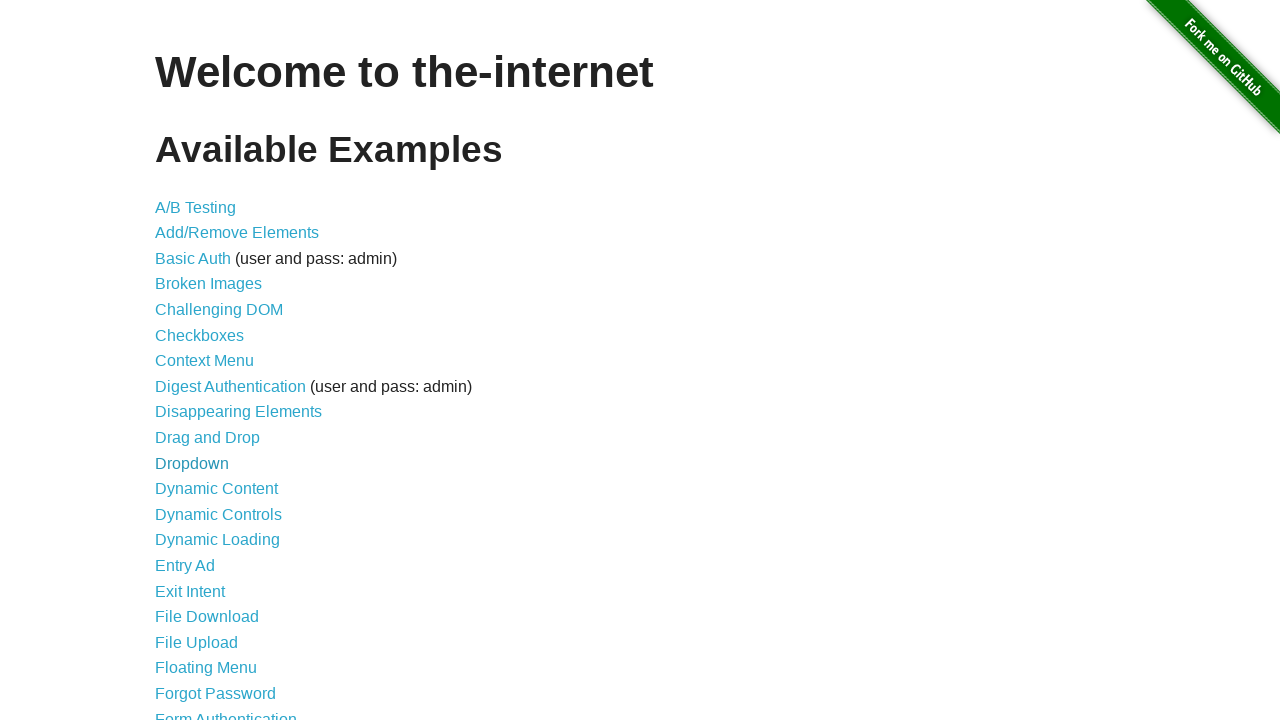

Retrieved all open pages/tabs
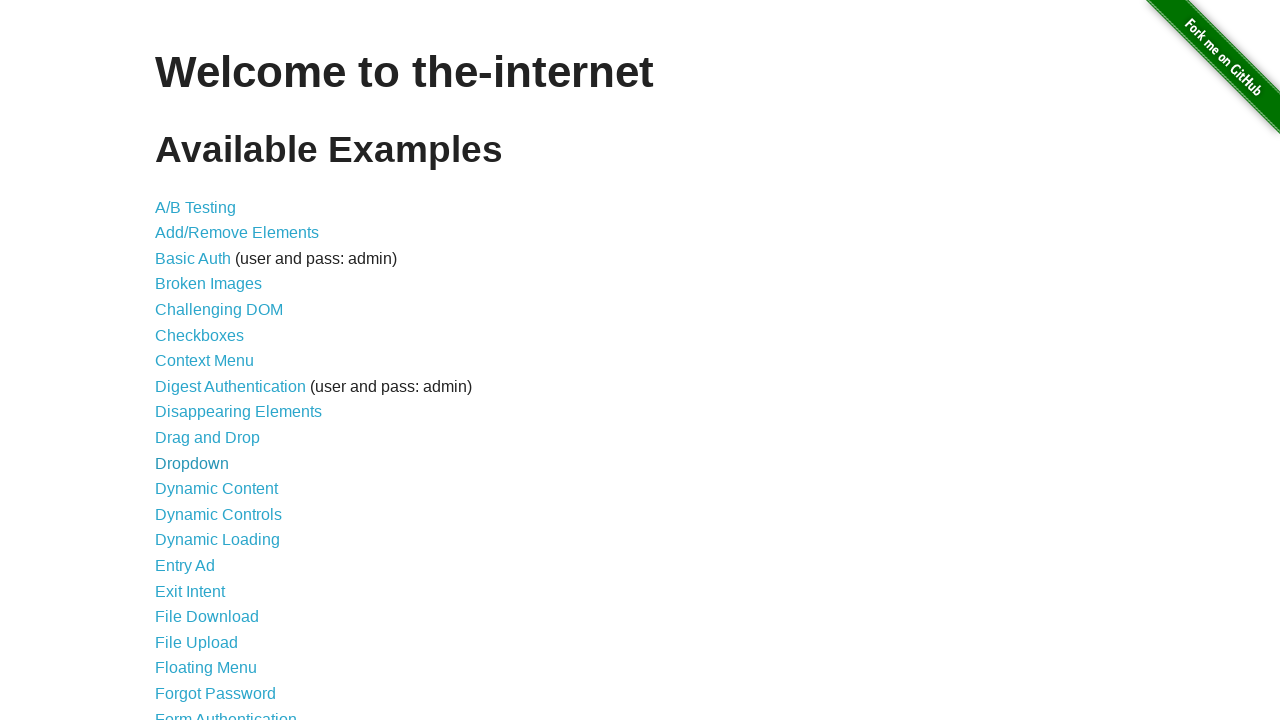

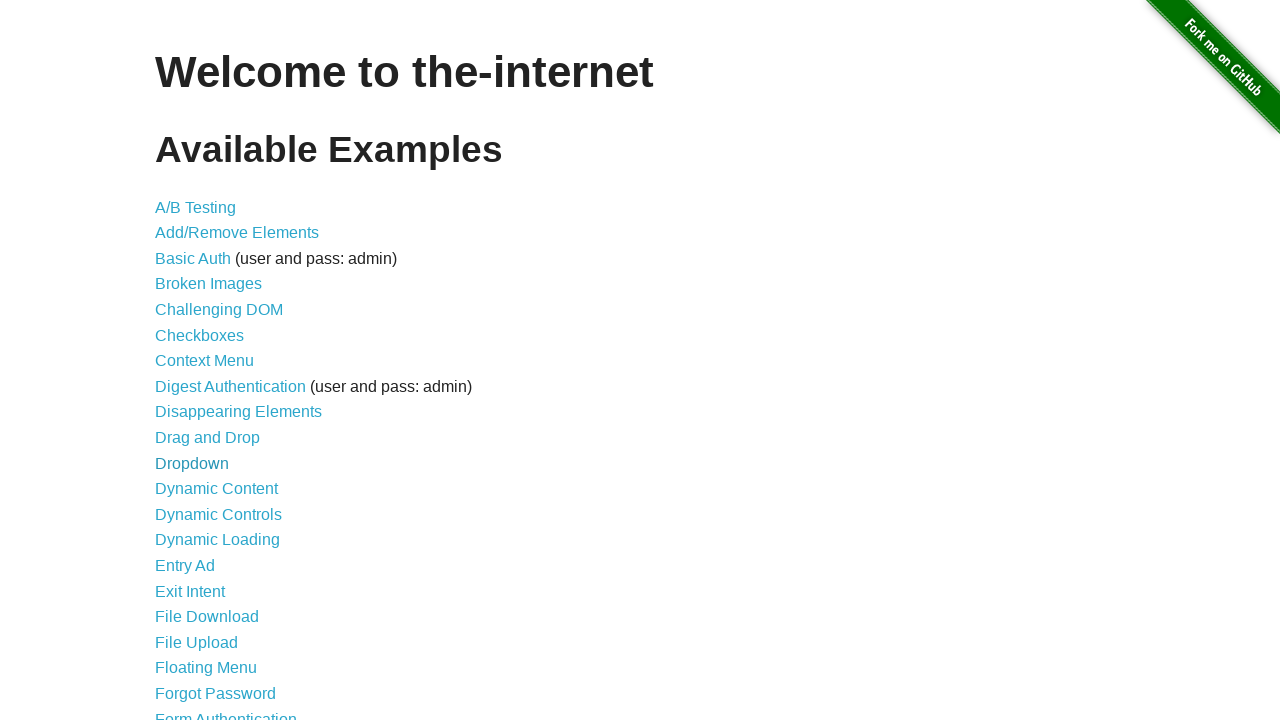